Tests browser window maximize functionality by navigating to a website and maximizing the browser window

Starting URL: https://www.mountsinai.org/

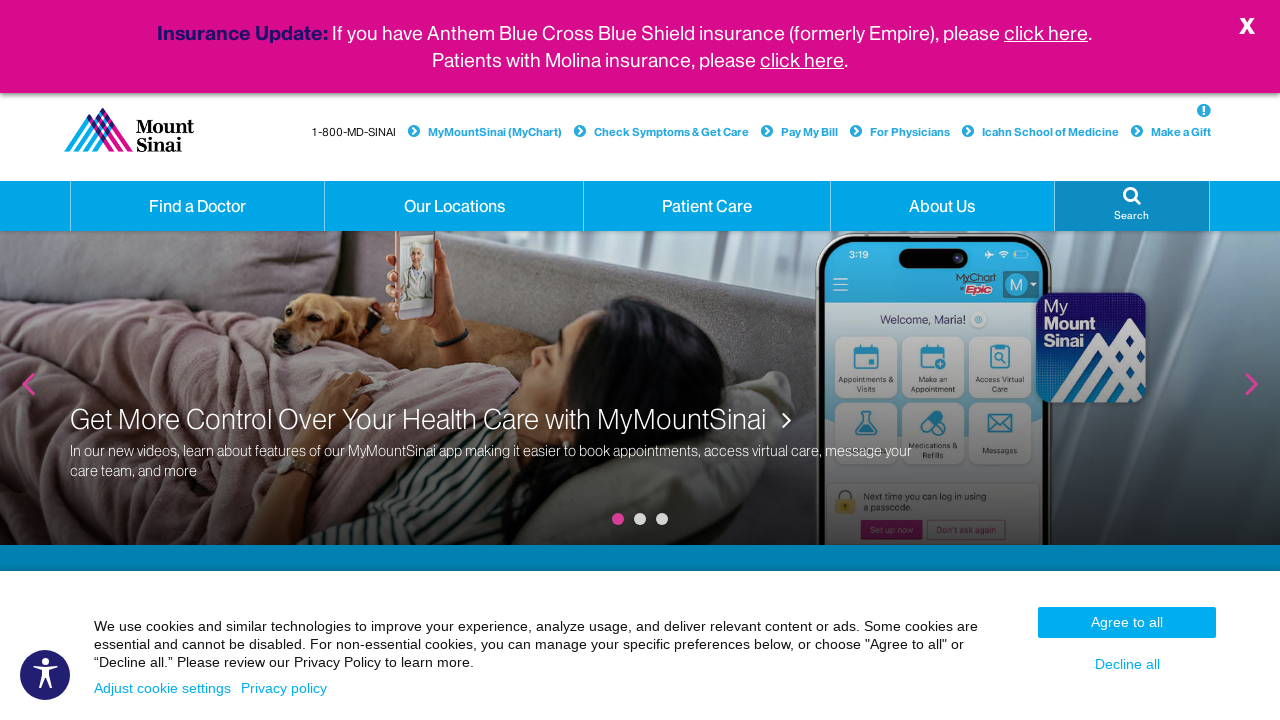

Navigated to https://www.mountsinai.org/
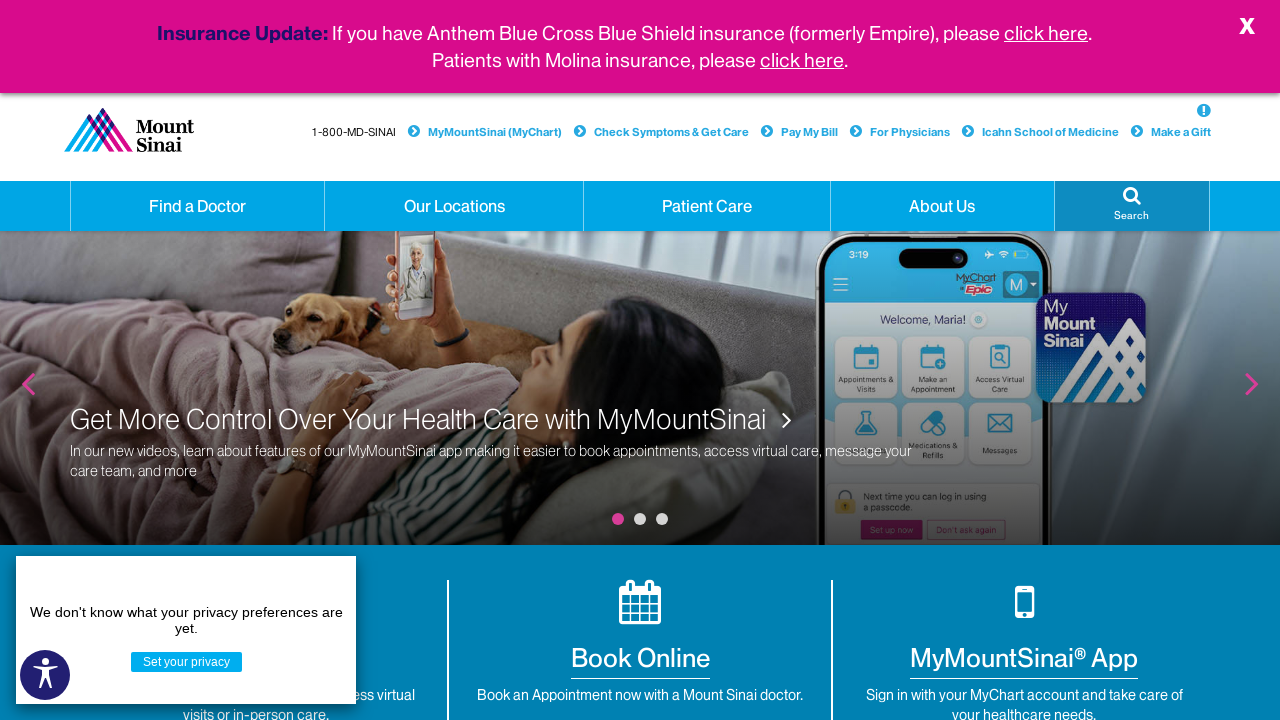

Maximized browser window to 1920x1080 viewport
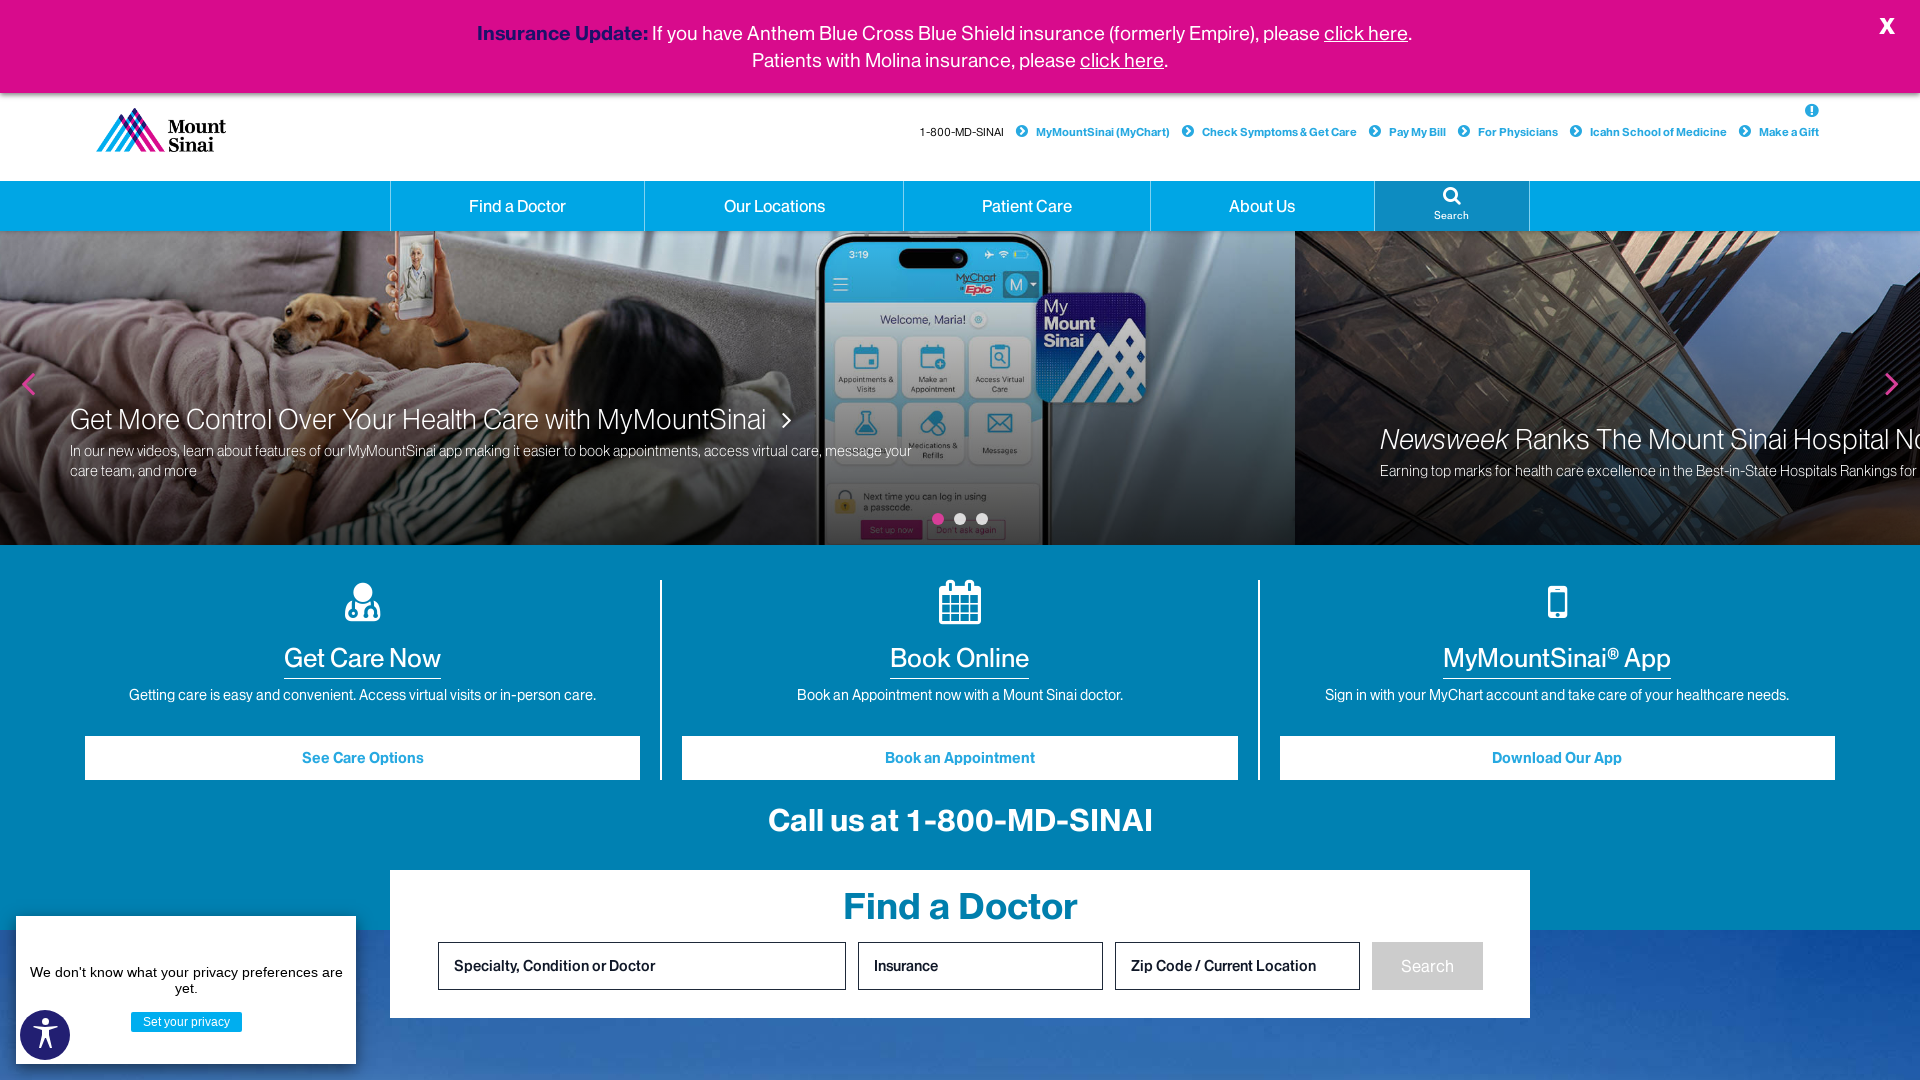

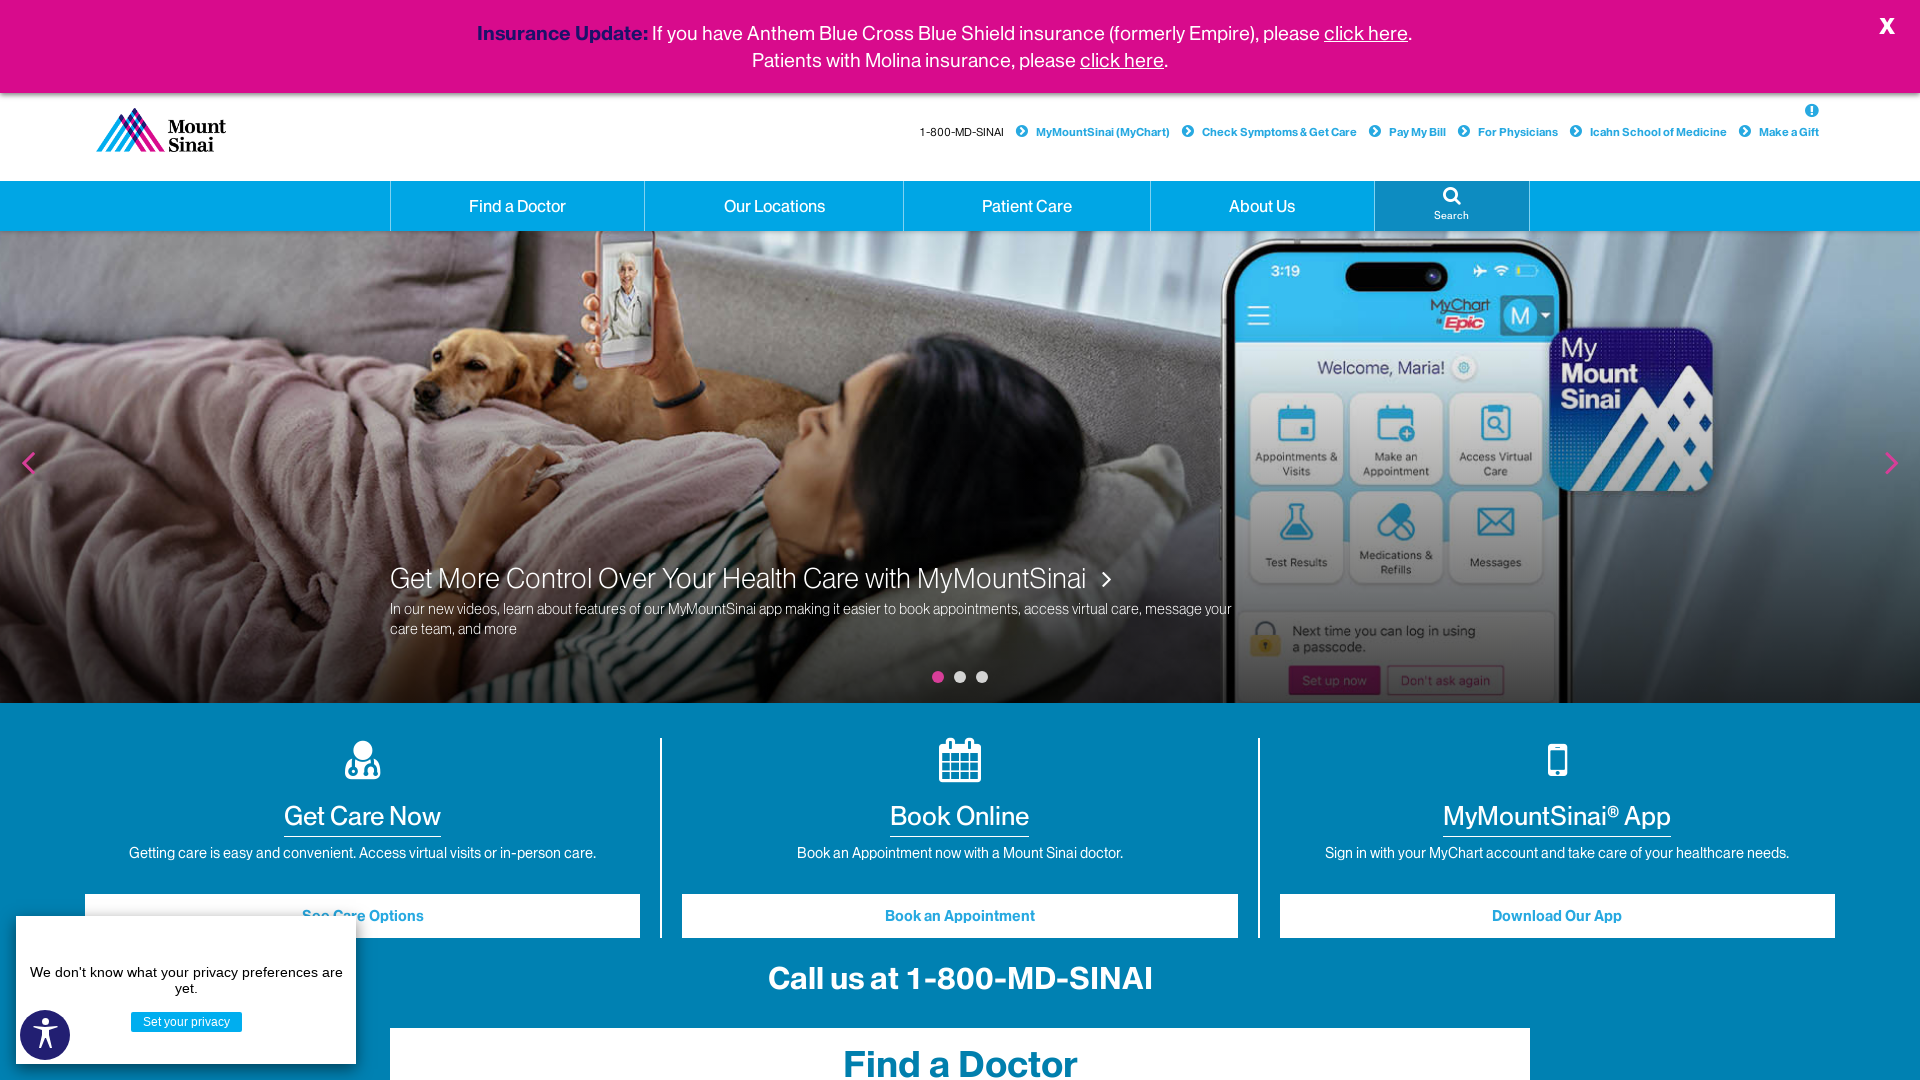